Tests the Python.org search functionality by entering a search query "pycon" and submitting the form using the Enter key

Starting URL: http://www.python.org

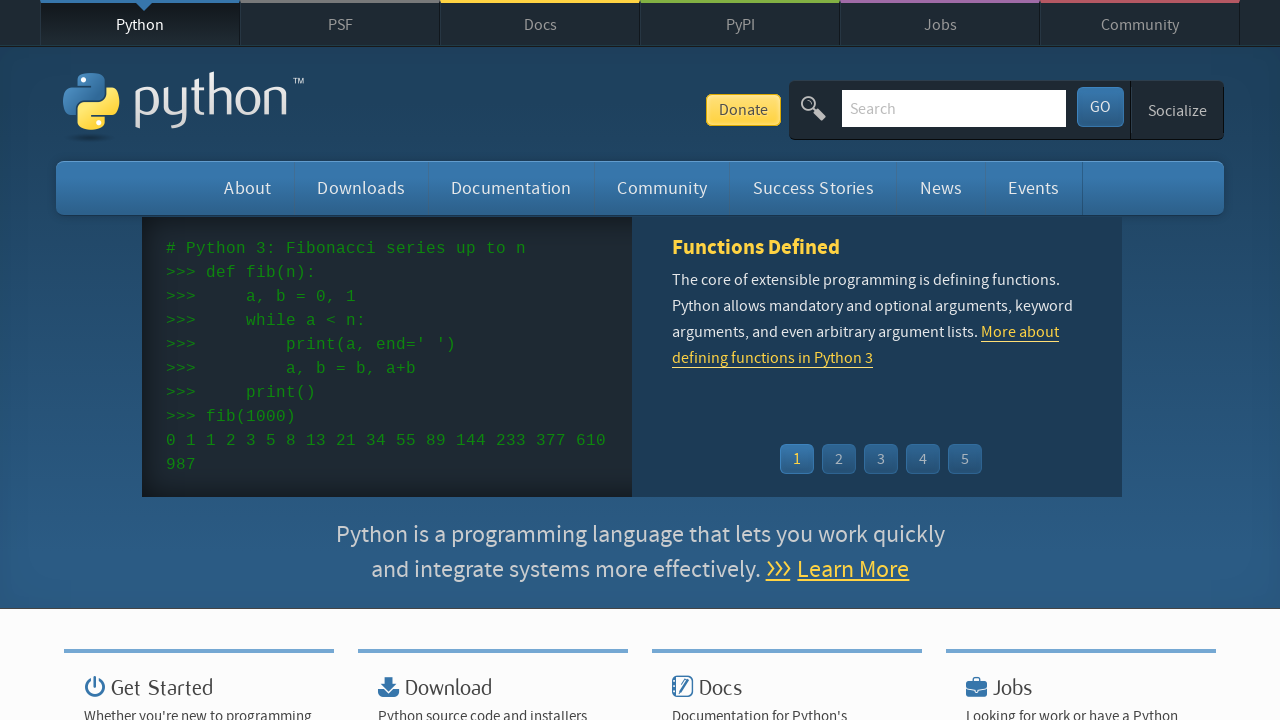

Cleared the search input field on input[name='q']
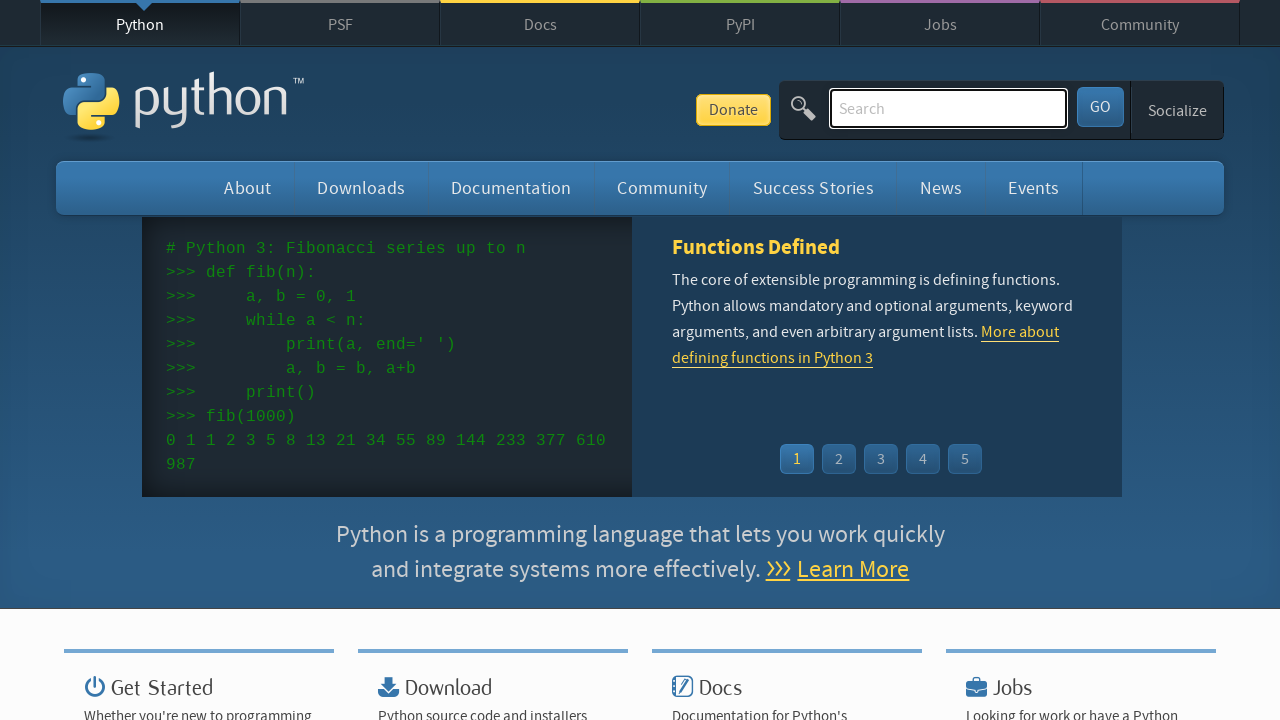

Filled search field with 'pycon' on input[name='q']
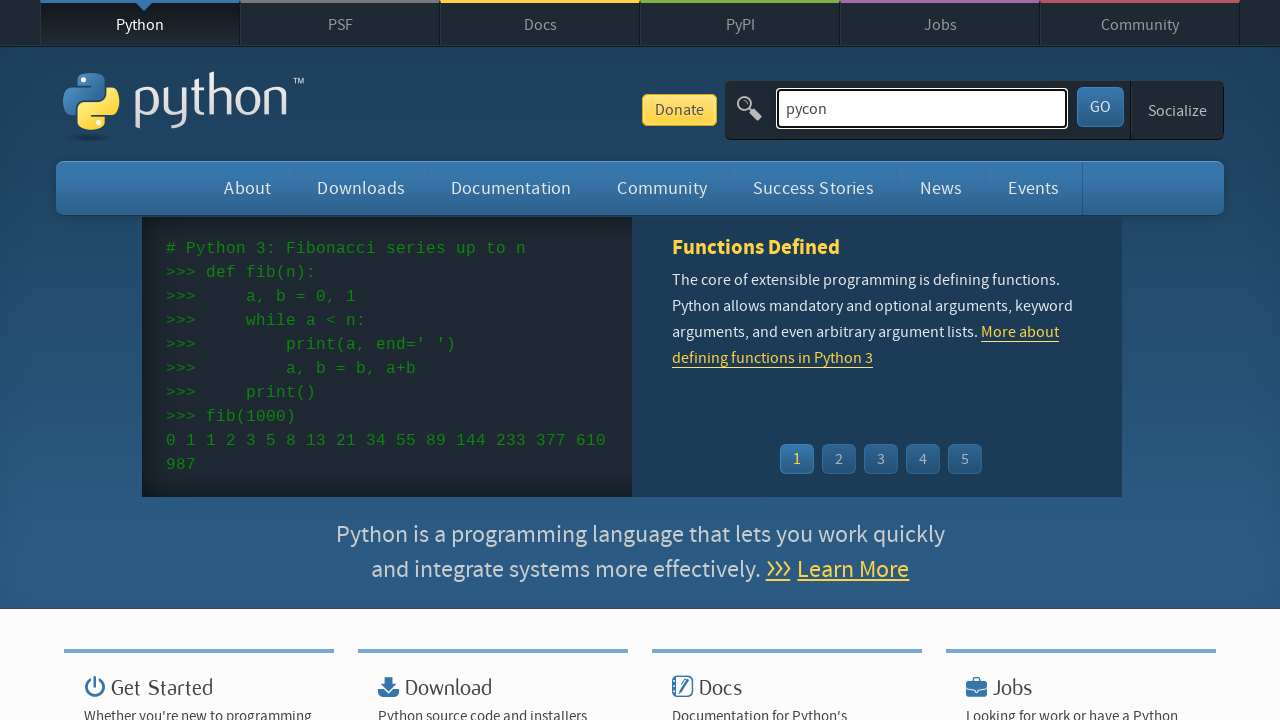

Pressed Enter to submit the search form on input[name='q']
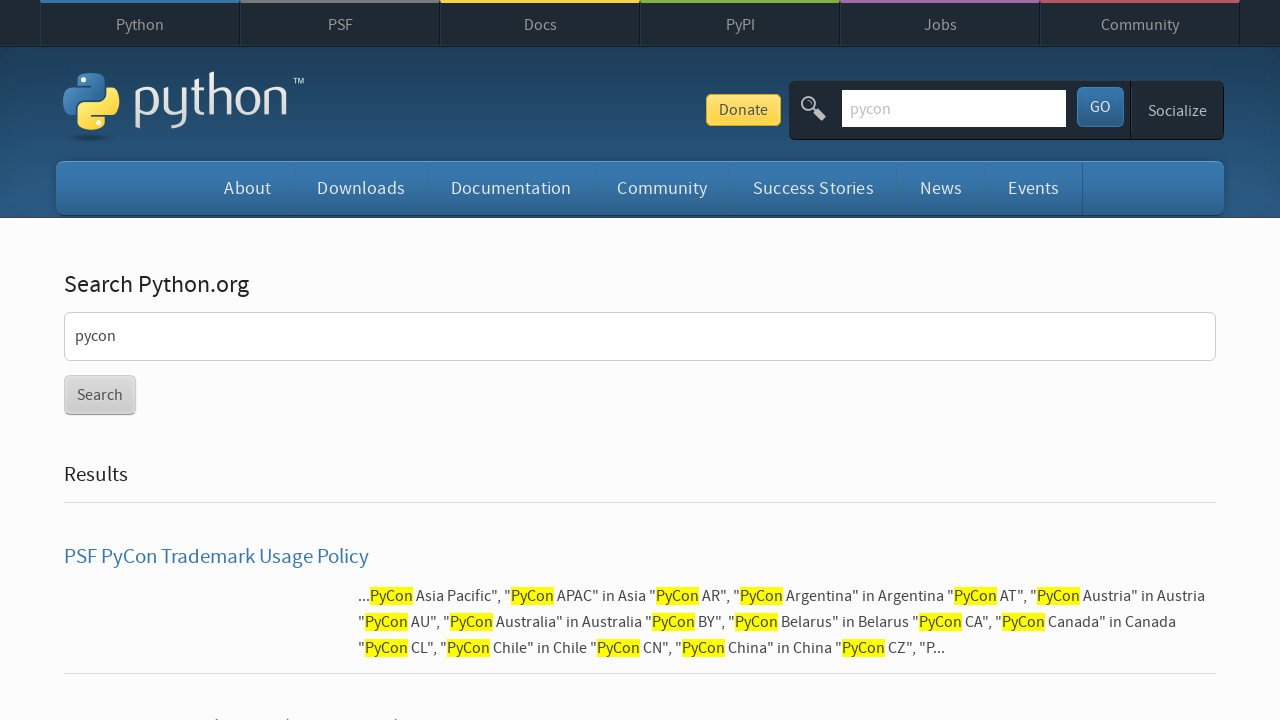

Search results page loaded and network idle
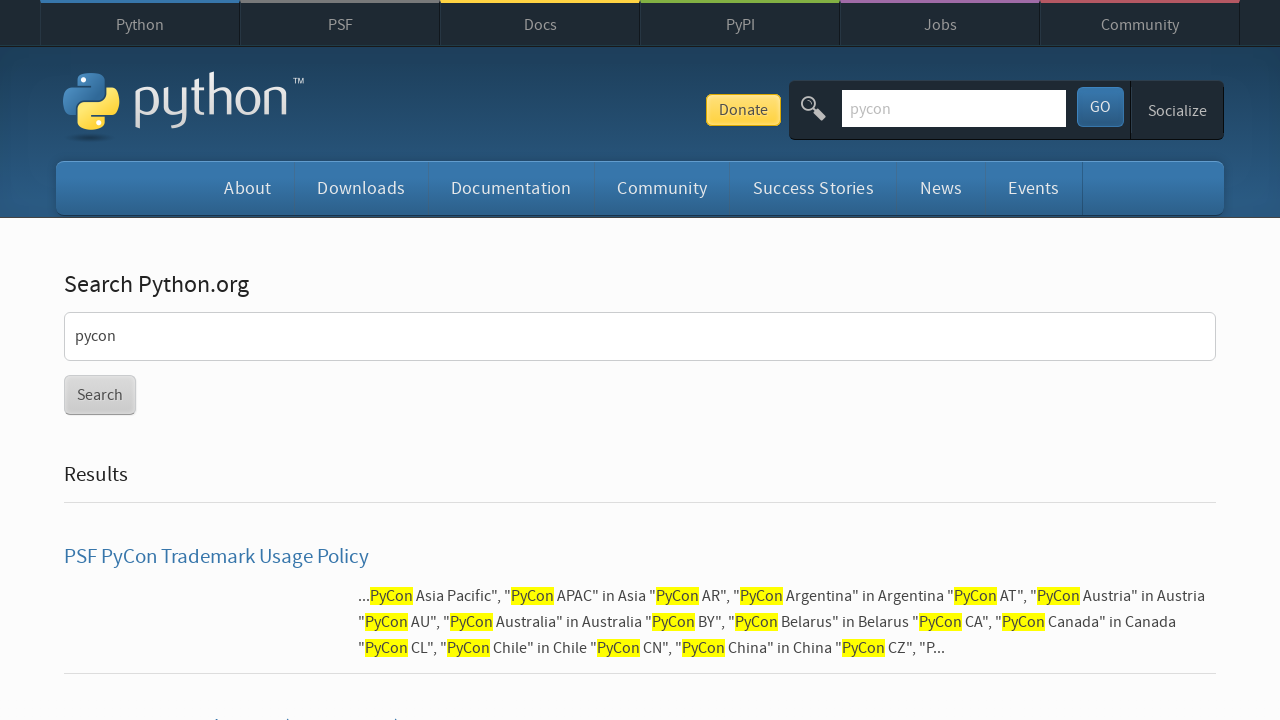

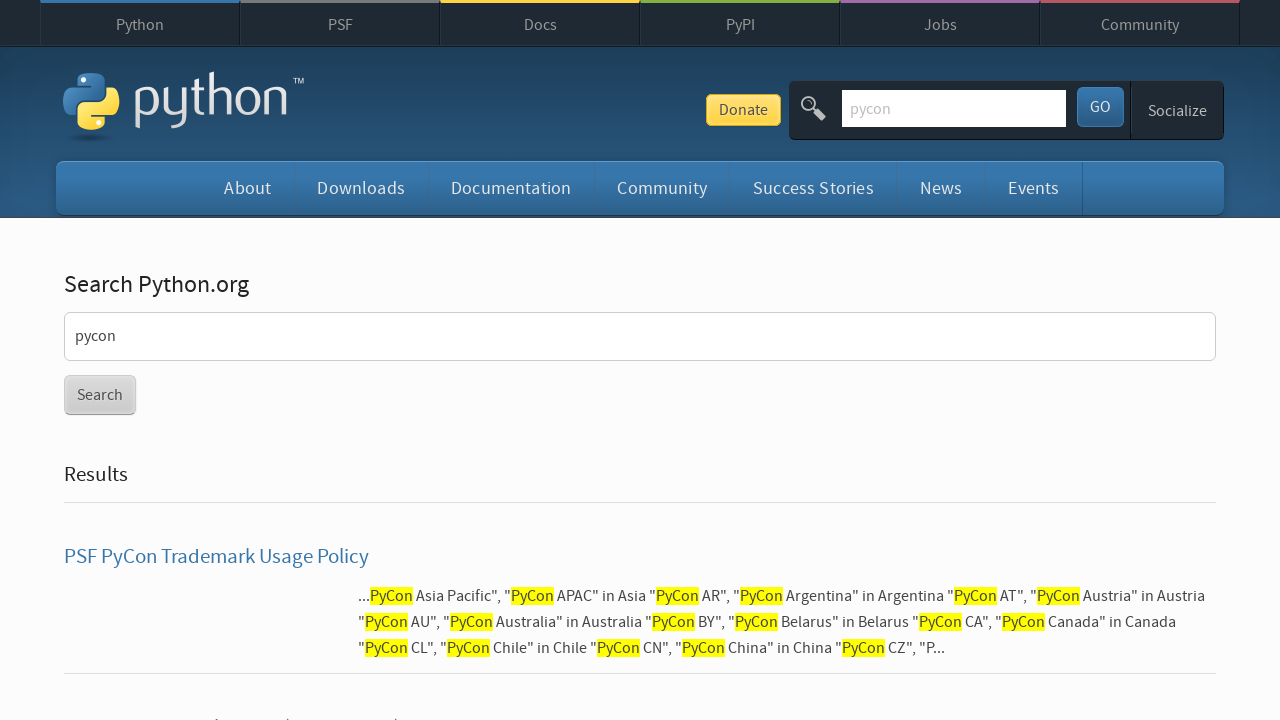